Tests various browser actions including scrolling, hovering, keyboard navigation, and copy-paste operations on an automation practice page

Starting URL: https://rahulshettyacademy.com/AutomationPractice/

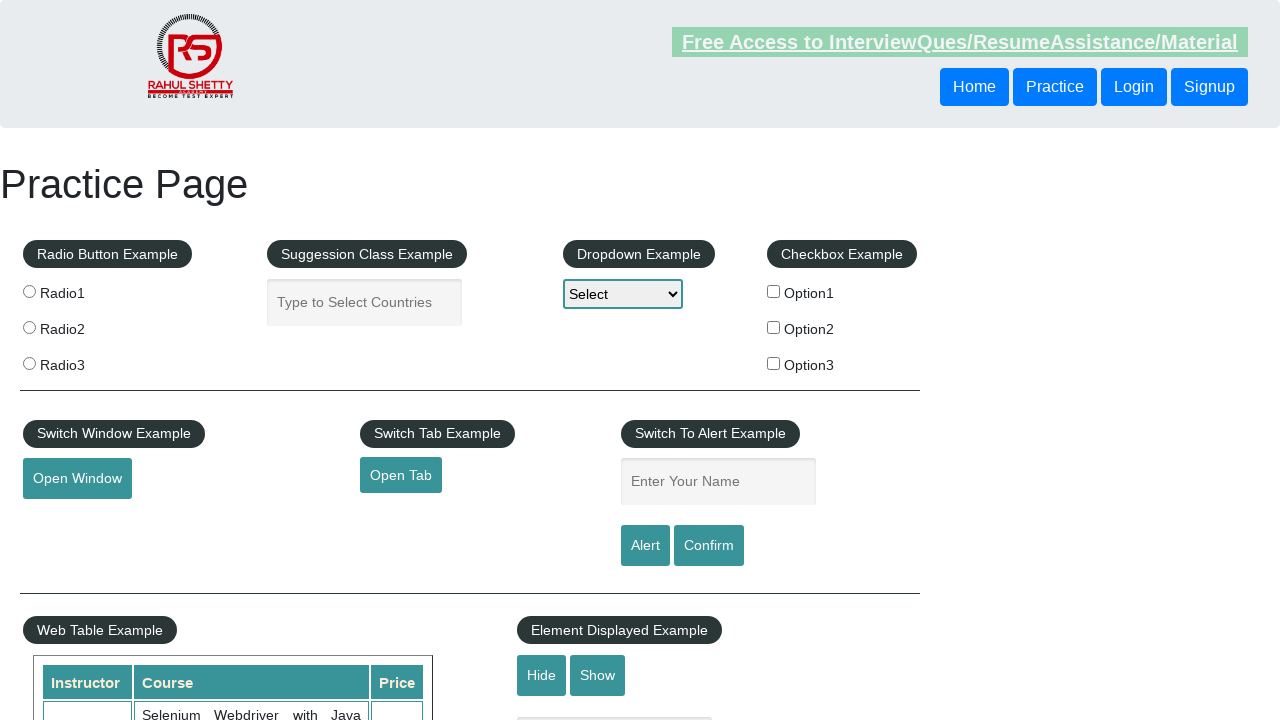

Scrolled mousehover element into view
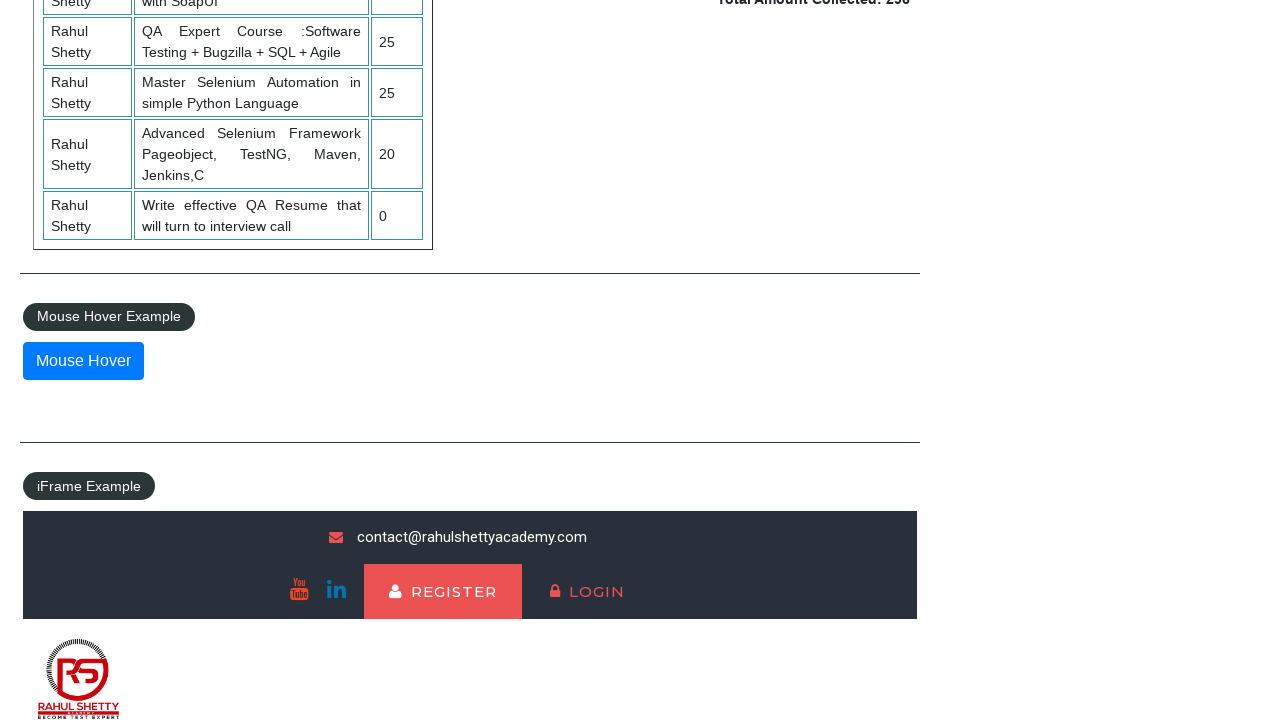

Scrolled down the page by 100 pixels
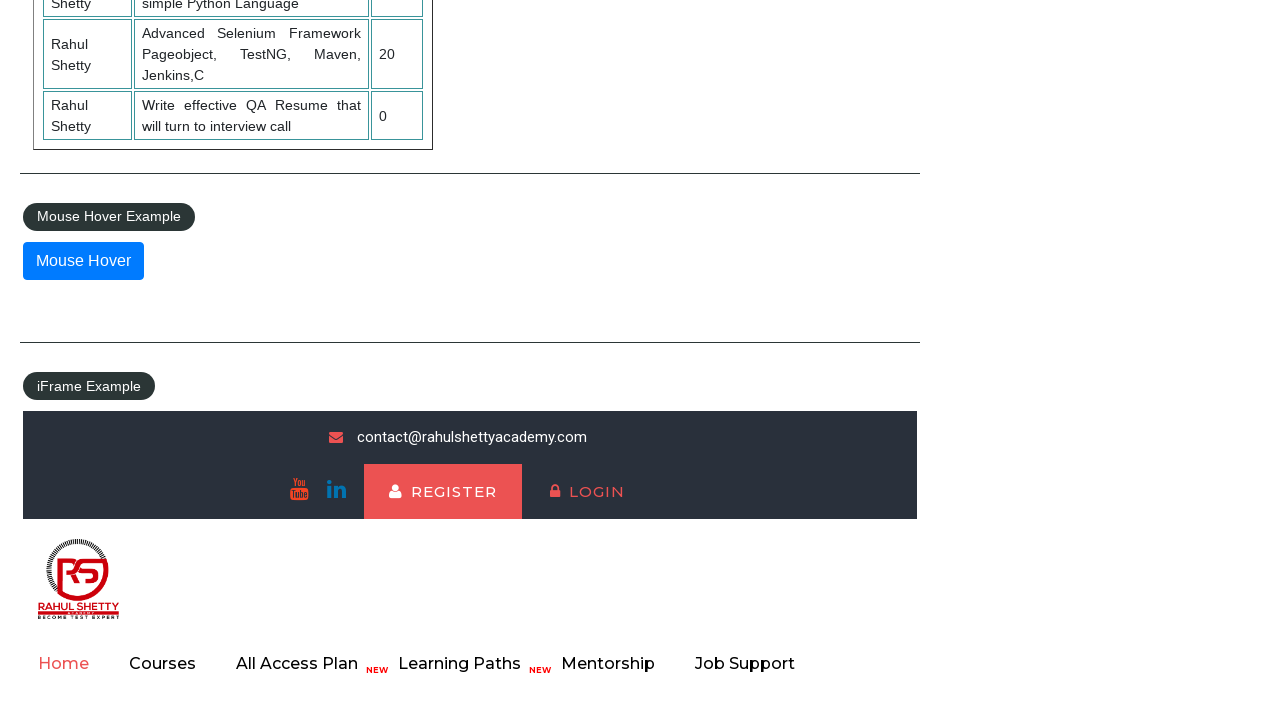

Hovered over the mousehover element at (83, 261) on #mousehover
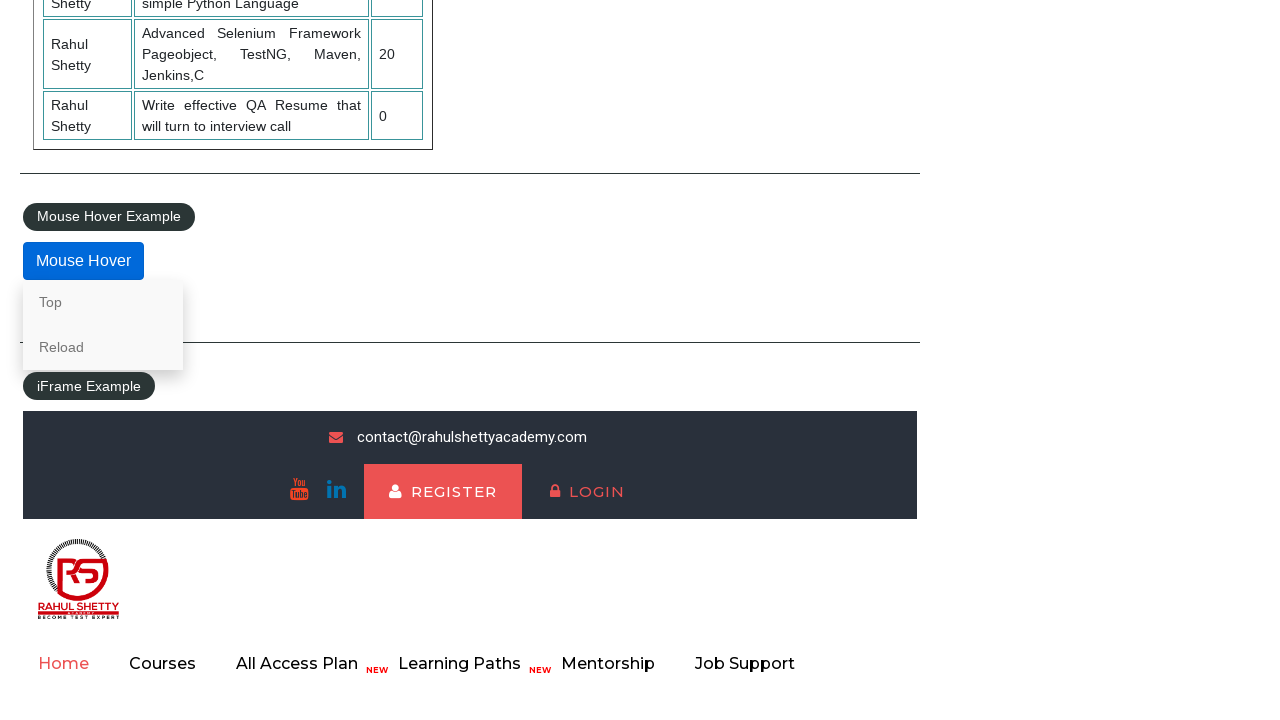

Clicked on the 'Top' link at (103, 302) on xpath=//a[normalize-space()='Top']
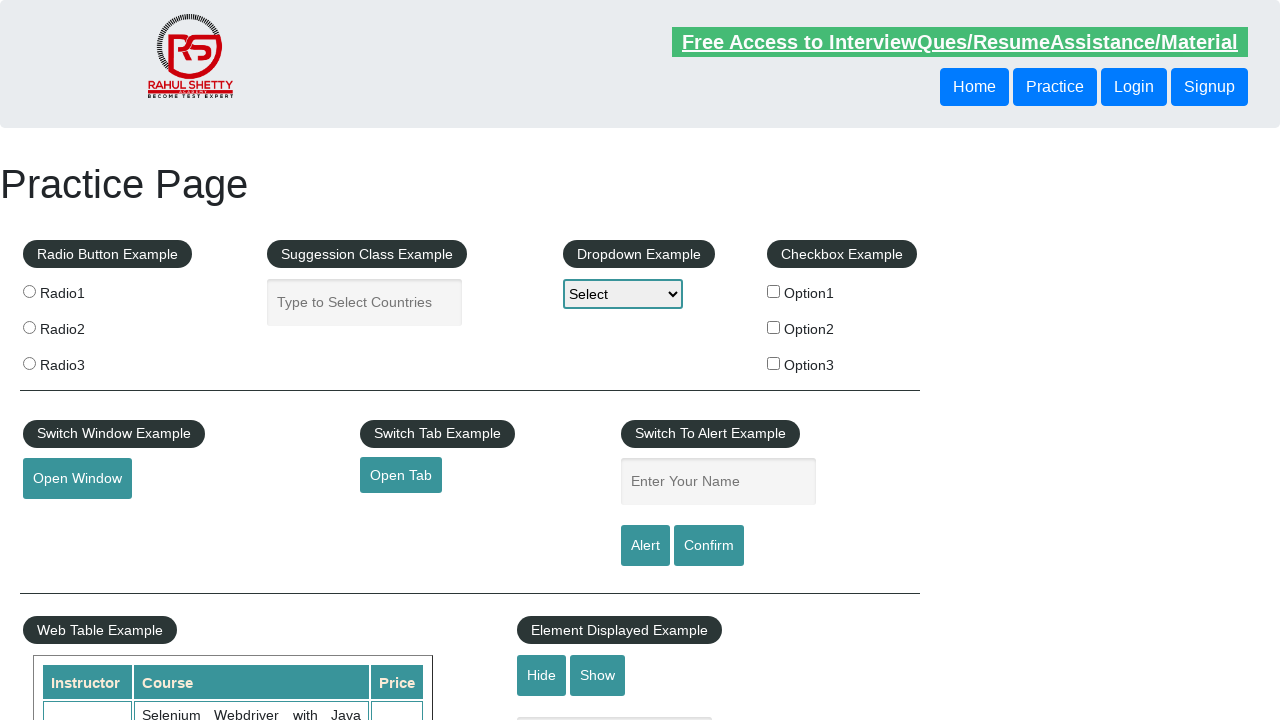

Clicked on dropdown element at (623, 294) on #dropdown-class-example
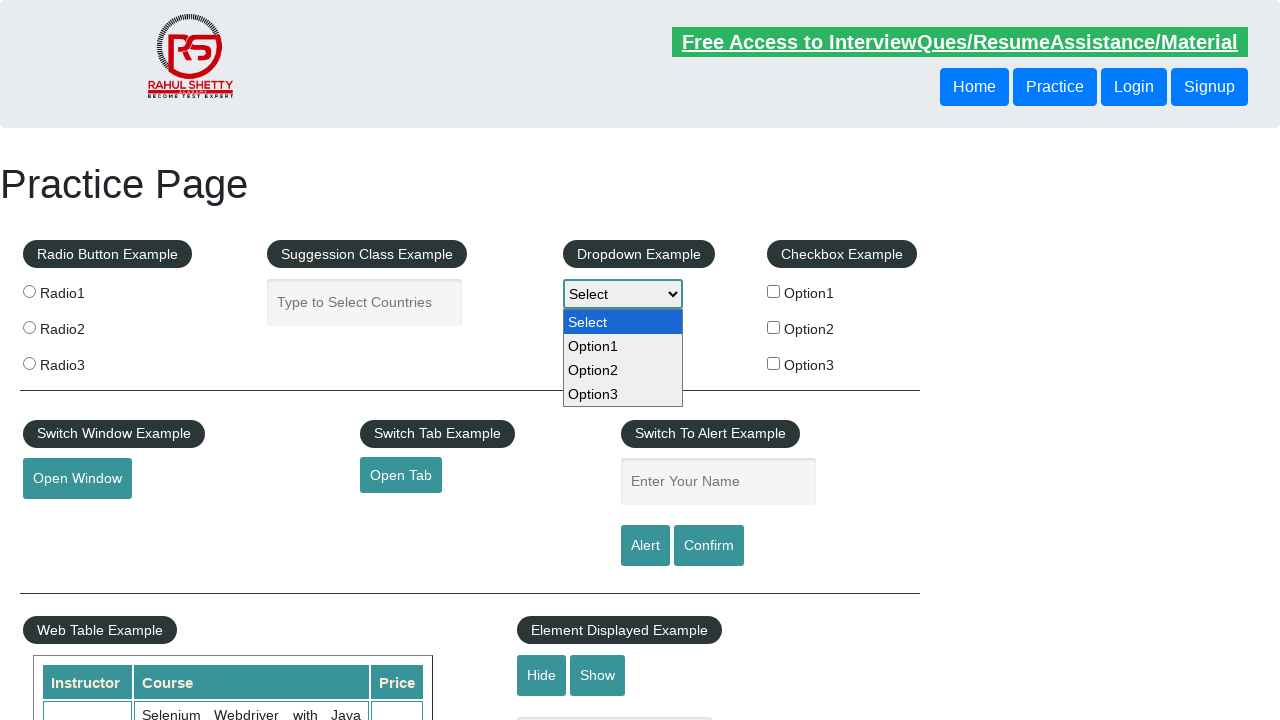

Pressed ArrowDown key once
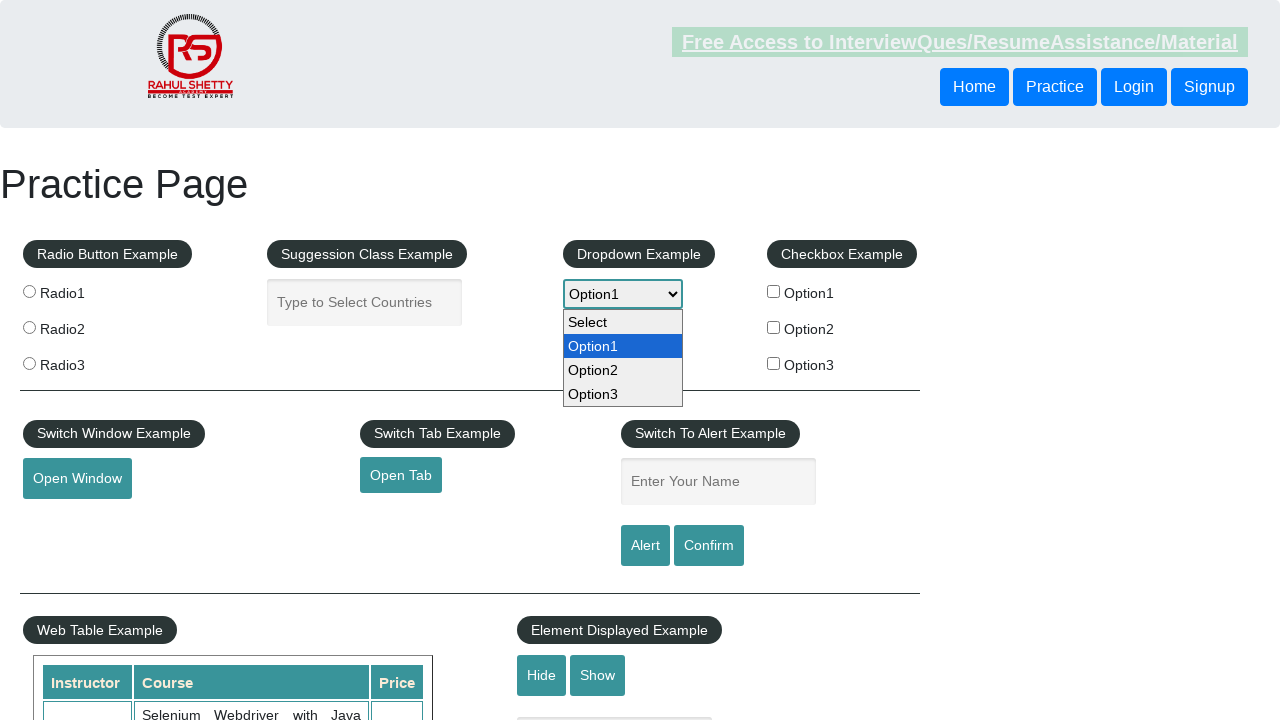

Pressed ArrowDown key twice
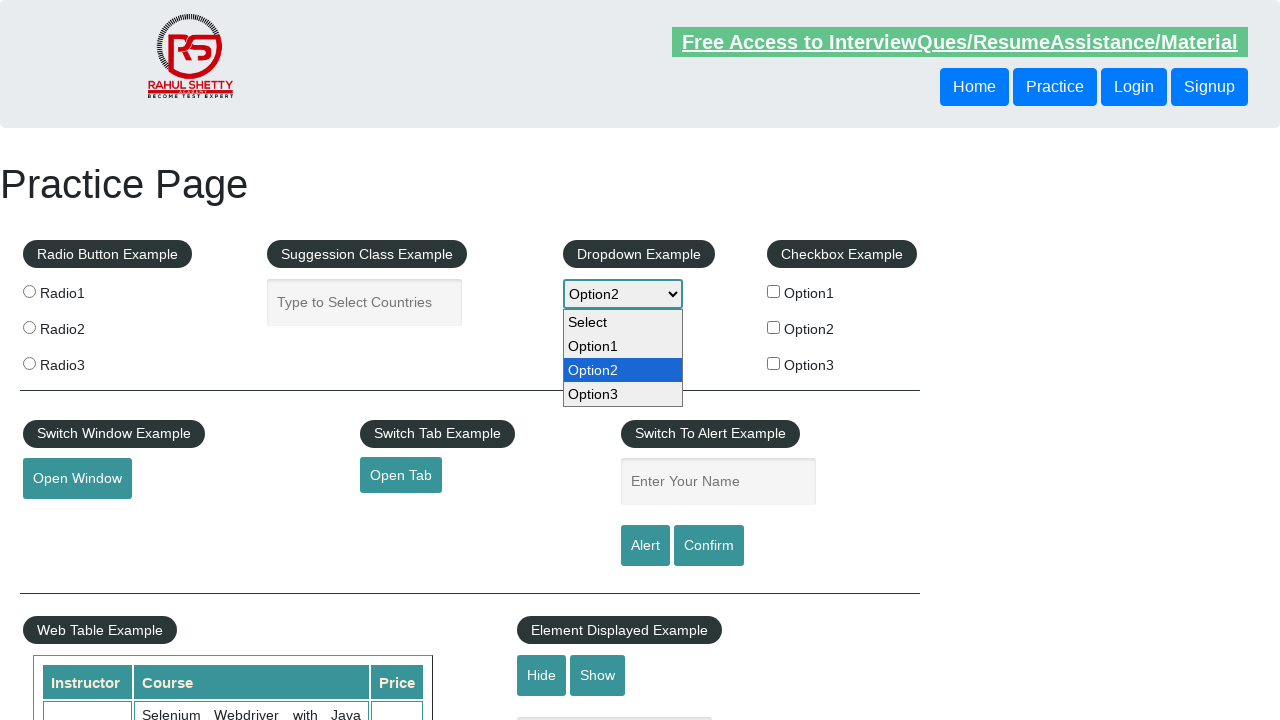

Pressed ArrowDown key three times
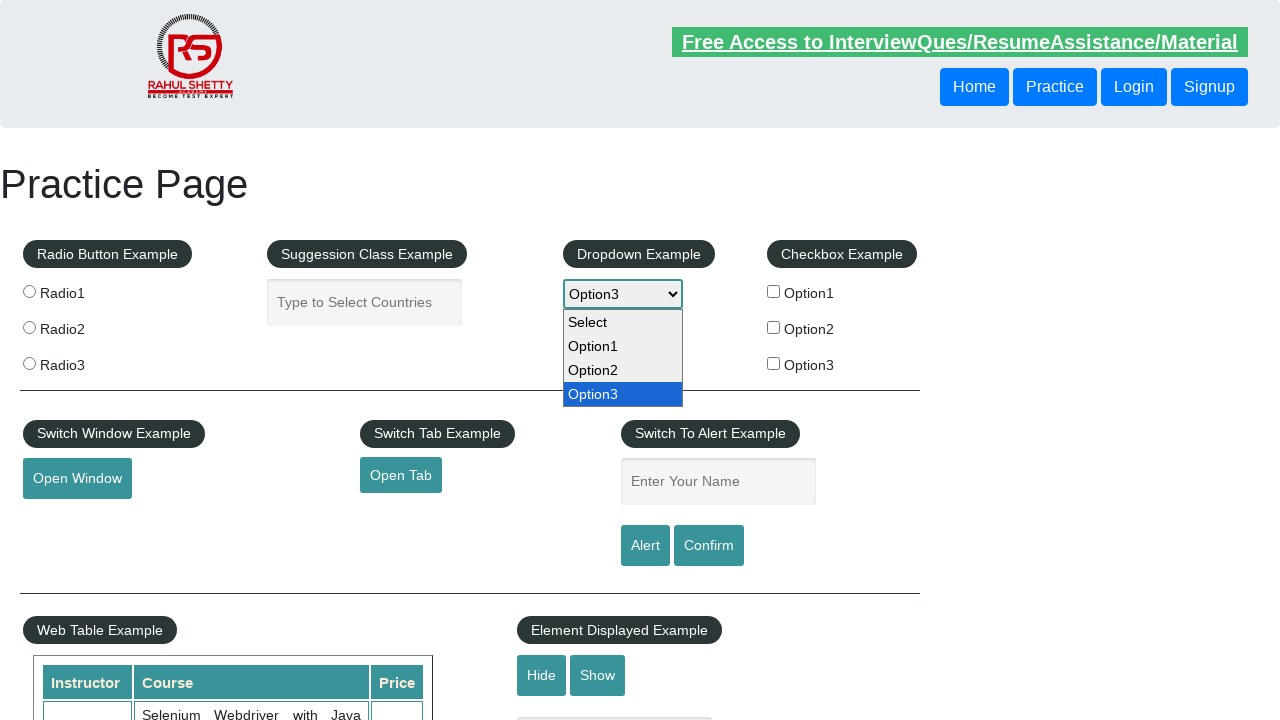

Pressed ArrowUp key to navigate up in dropdown
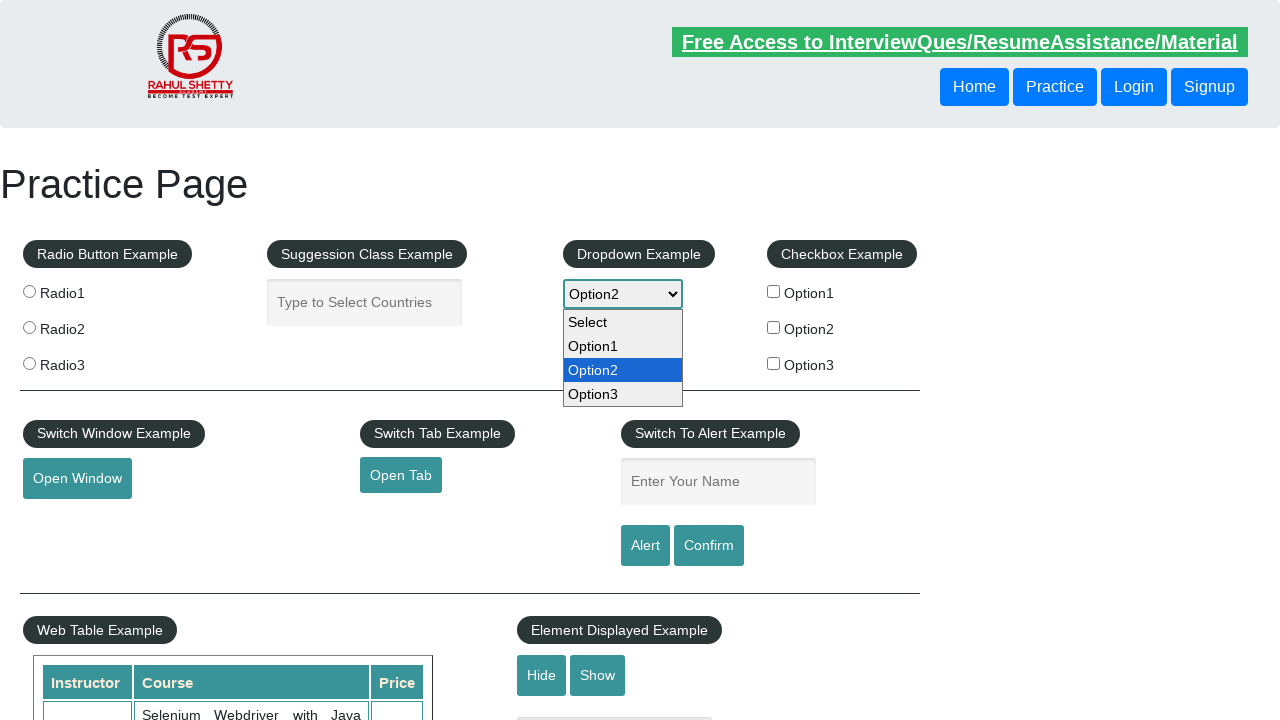

Filled autocomplete field with 'Tanjina' on #autocomplete
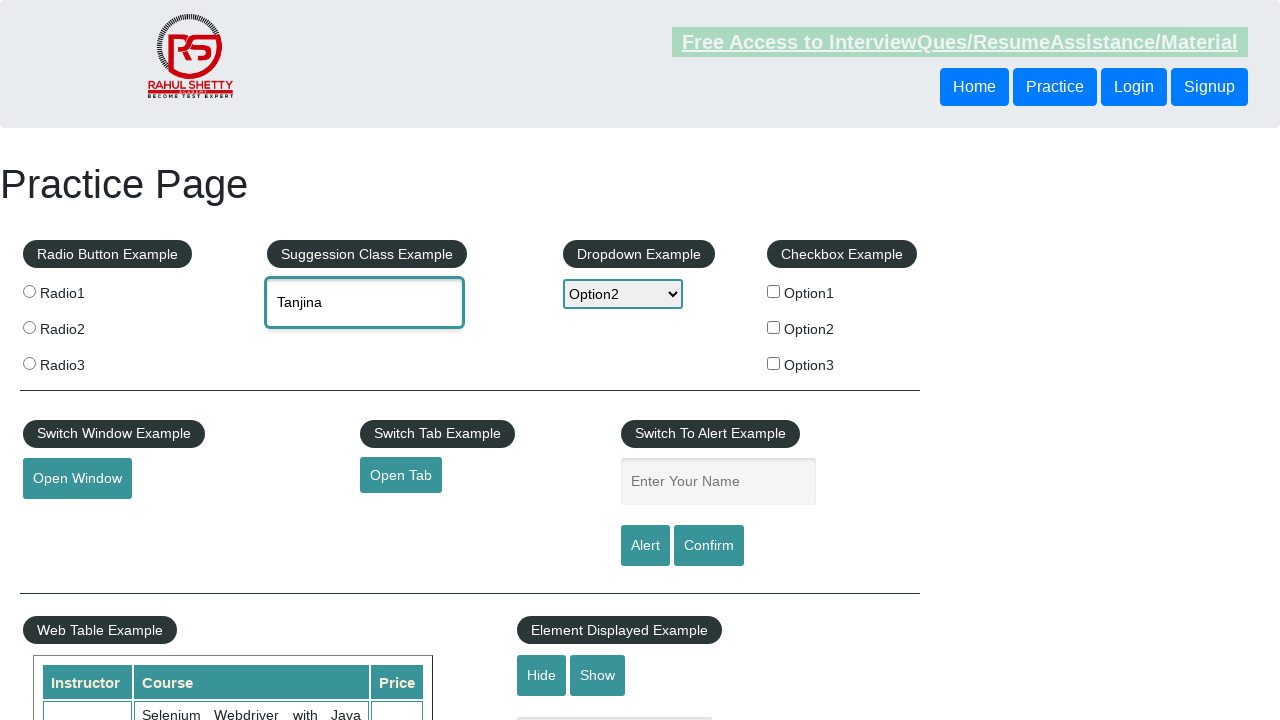

Selected all text in autocomplete field using Ctrl+A on #autocomplete
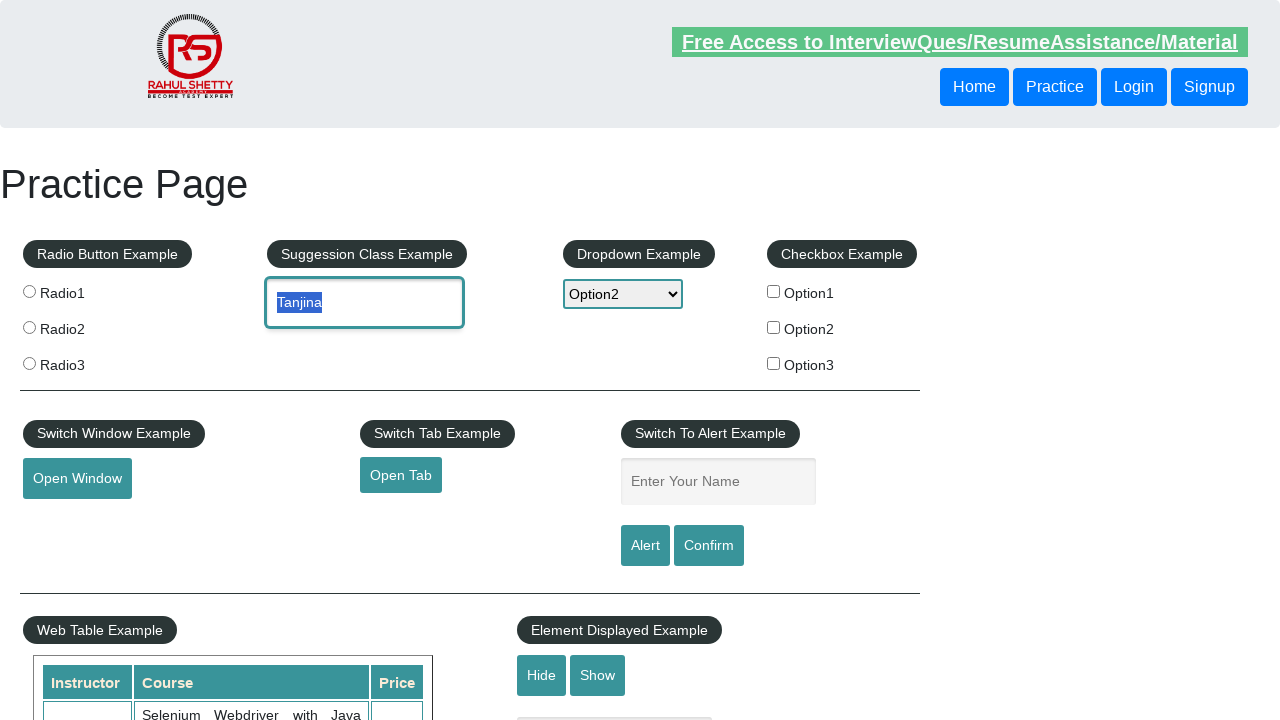

Copied text from autocomplete field using Ctrl+C on #autocomplete
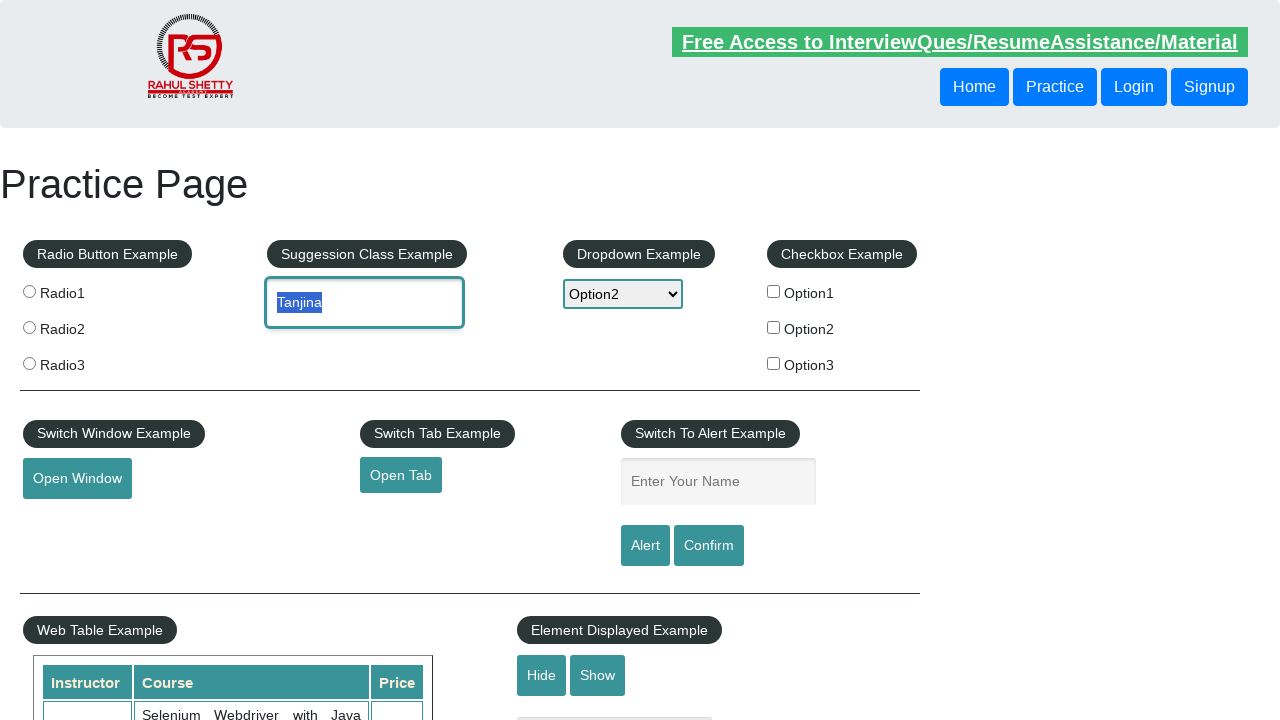

Pasted text into name field using Ctrl+V on xpath=//input[@id='name']
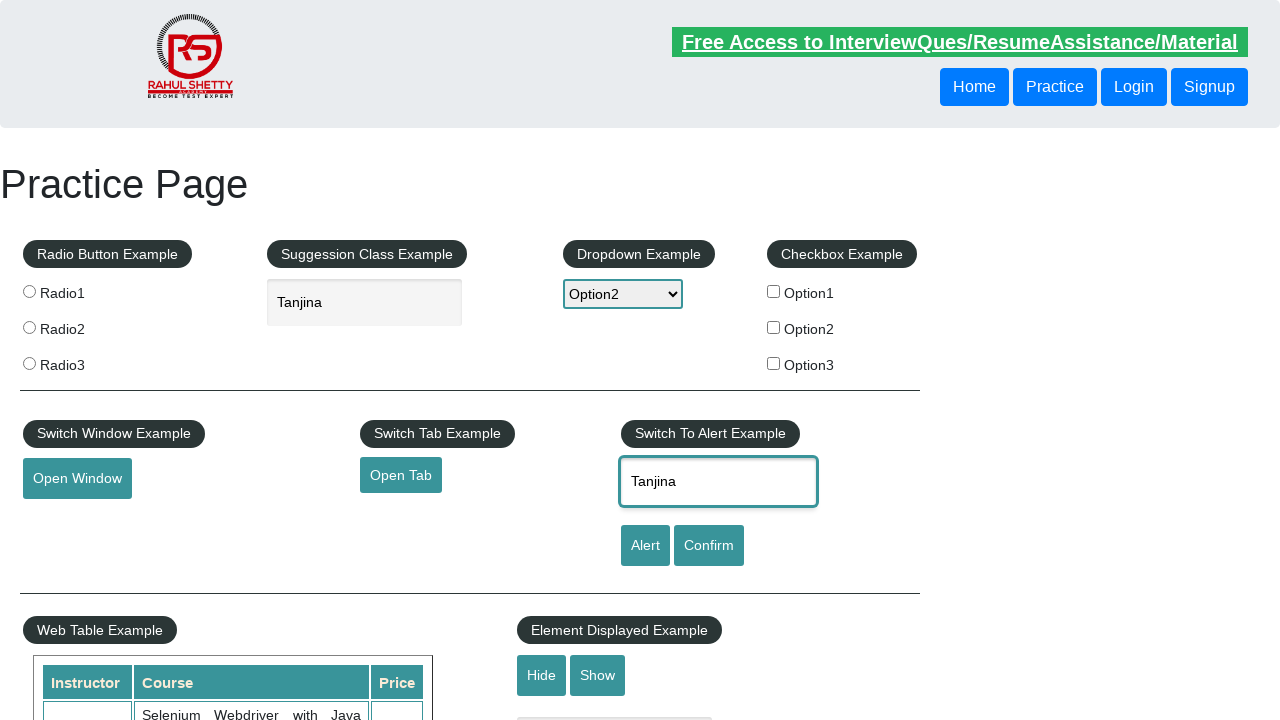

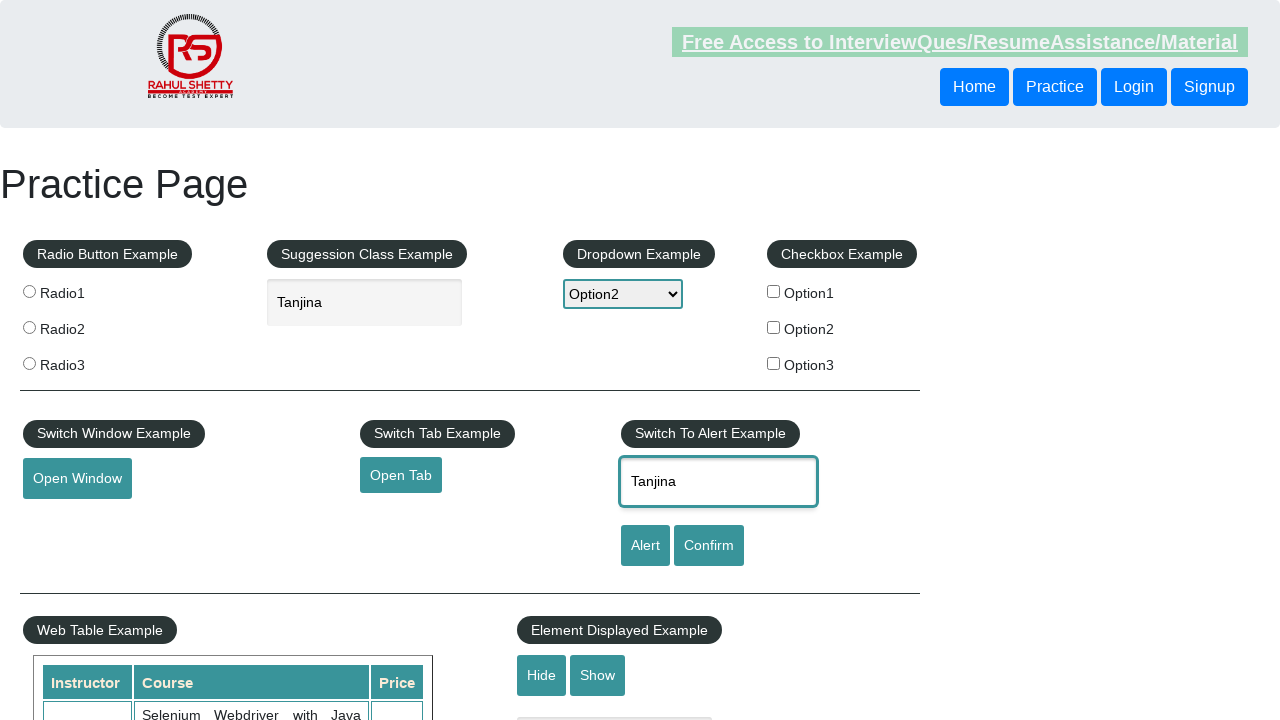